Navigates to an automation practice page and verifies elements can be located using XPath traversal techniques including parent-child and sibling relationships

Starting URL: https://rahulshettyacademy.com/AutomationPractice/

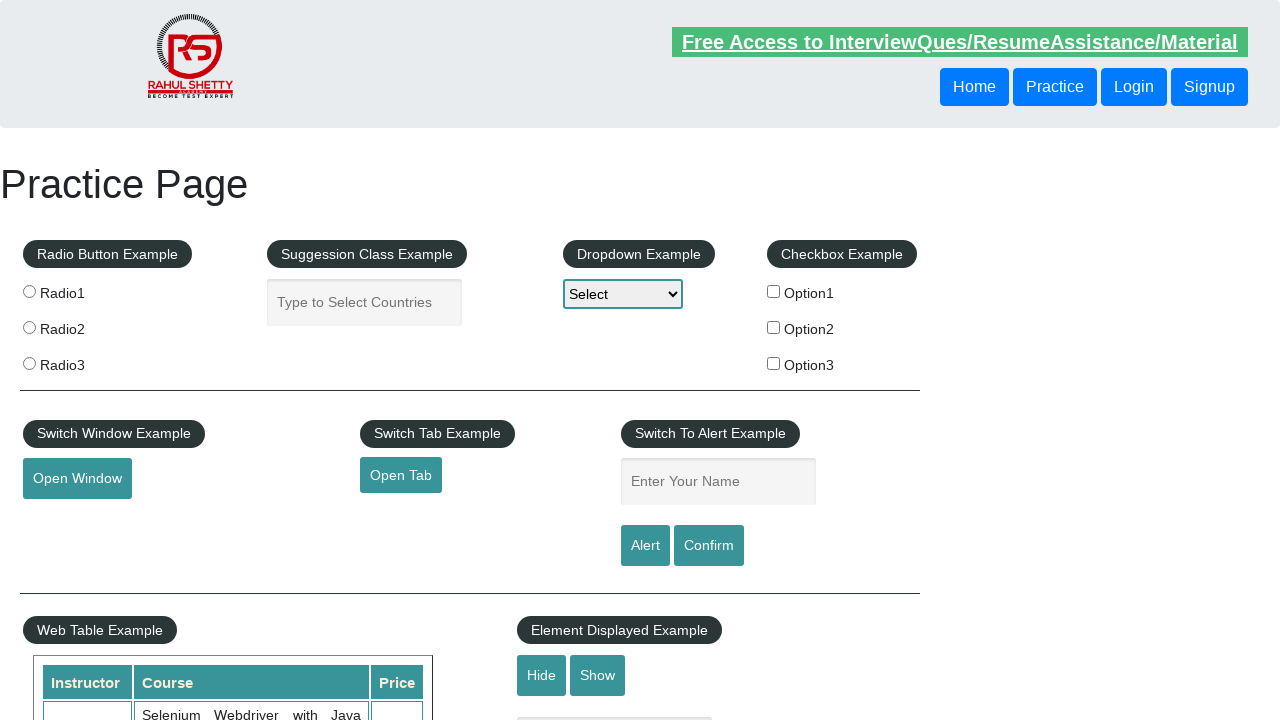

Retrieved page title
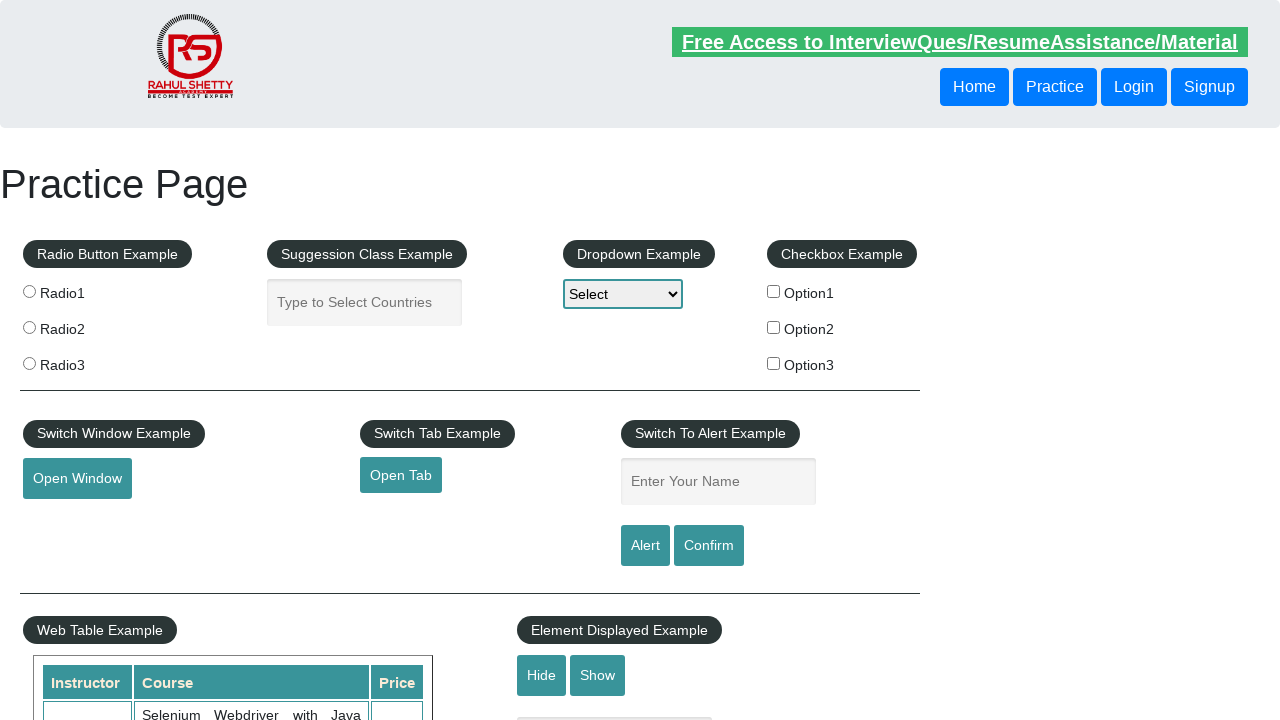

Located element using XPath sibling traversal (header/div/button[1]/following-sibling::button[1])
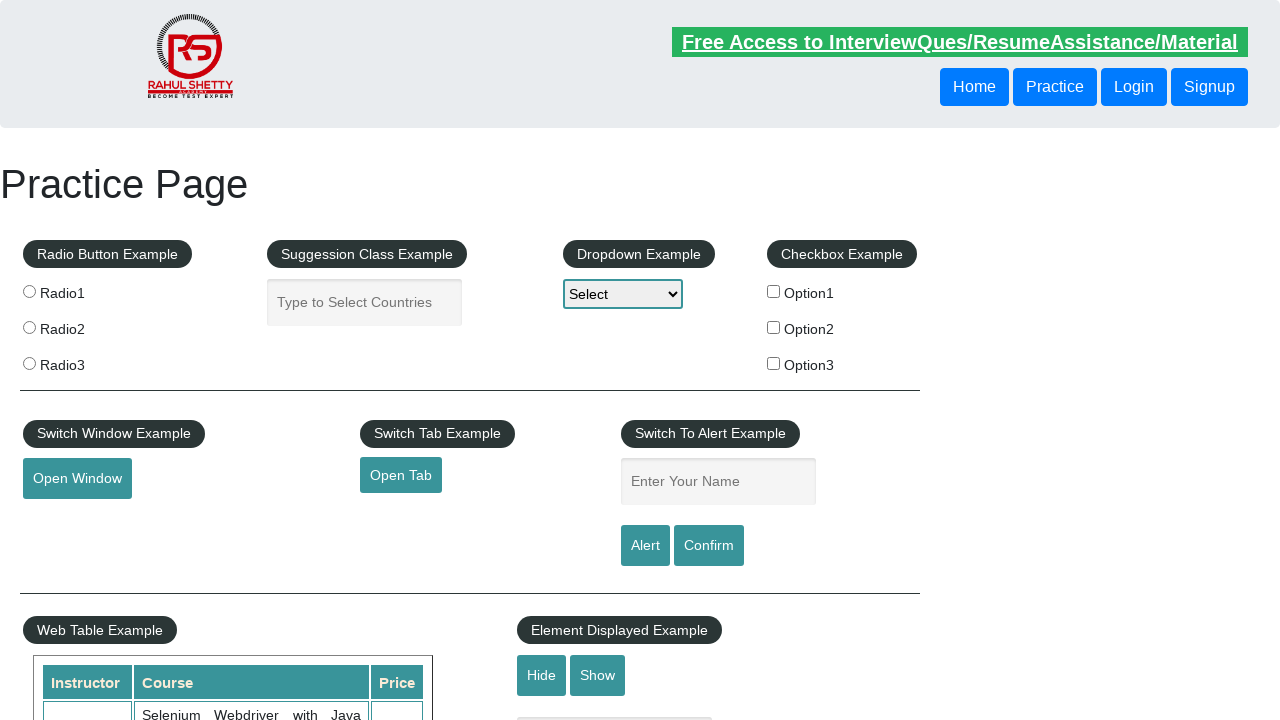

Located element using XPath parent-child traversal (header/div/button[1]/parent::div/button[2])
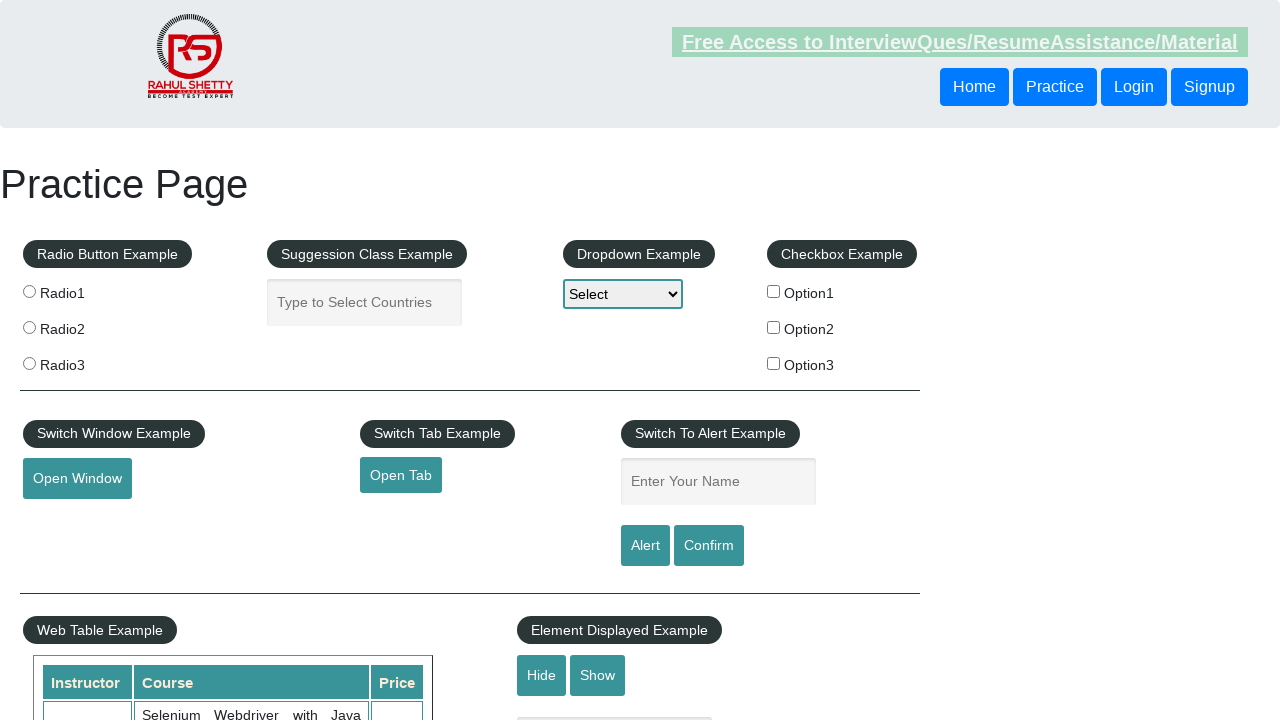

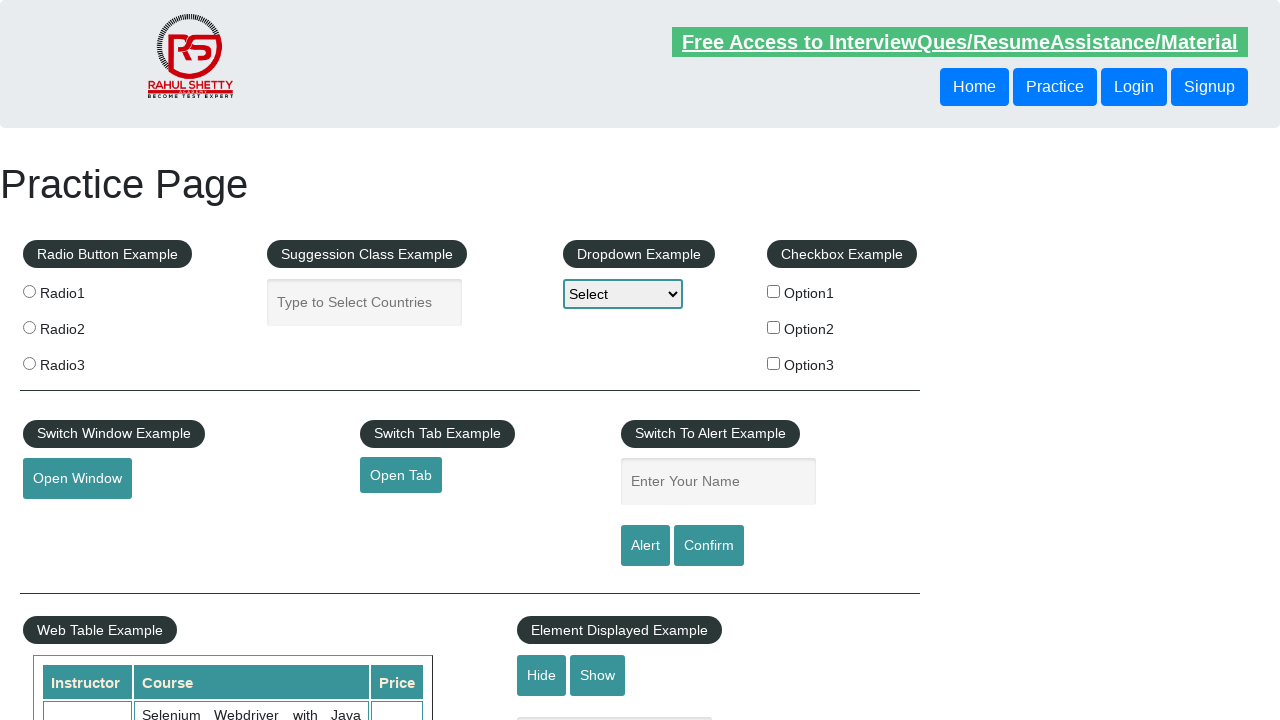